Tests the Practice Form on DemoQA by filling out all form fields including name, email, gender, mobile number, date of birth, hobbies, and address, then submitting and verifying the success message

Starting URL: https://demoqa.com/

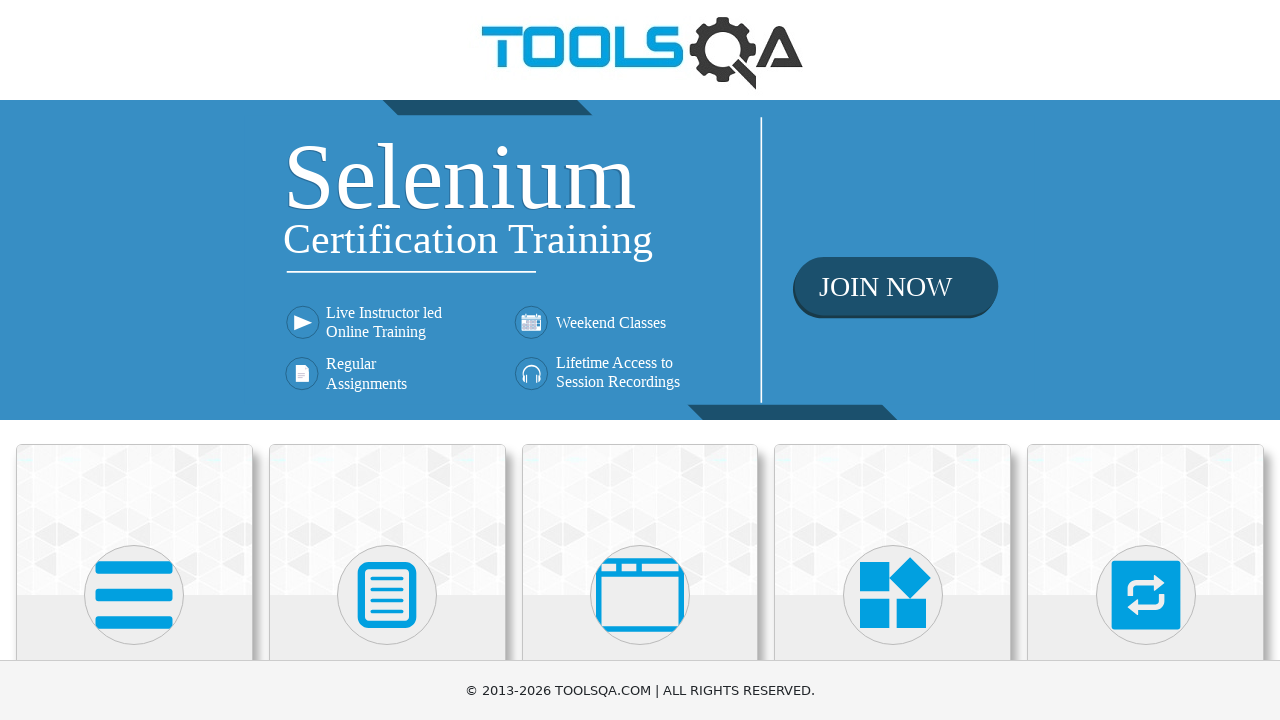

Clicked on Forms card at (387, 360) on xpath=//h5[text()='Forms']
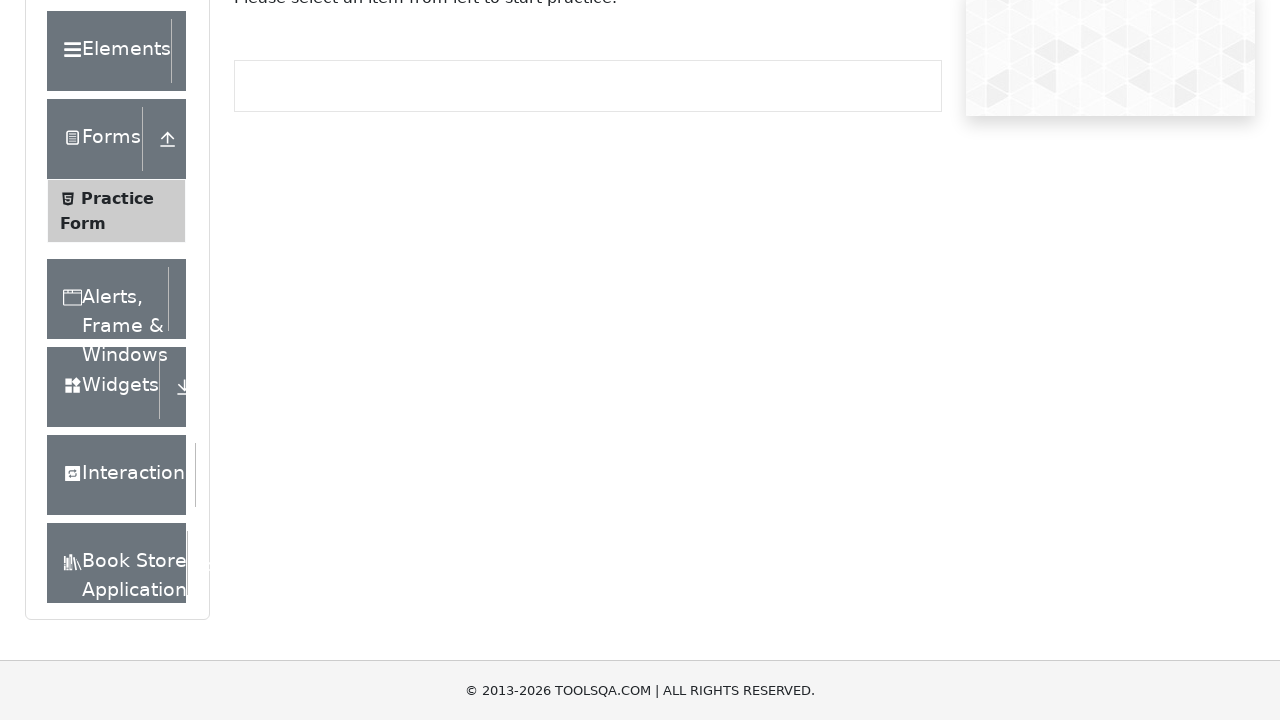

Clicked on Practice Form menu item at (117, 336) on xpath=//span[text()='Practice Form']
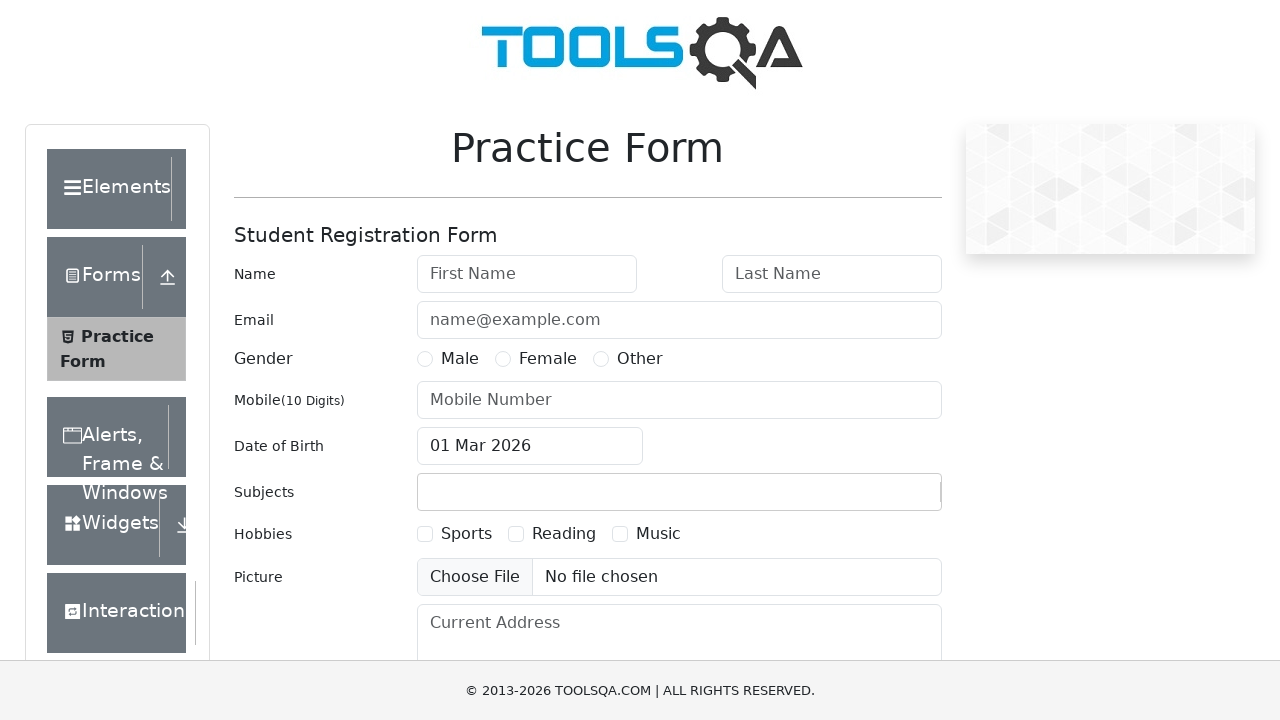

Filled First Name field with 'Marcus' on input[placeholder='First Name']
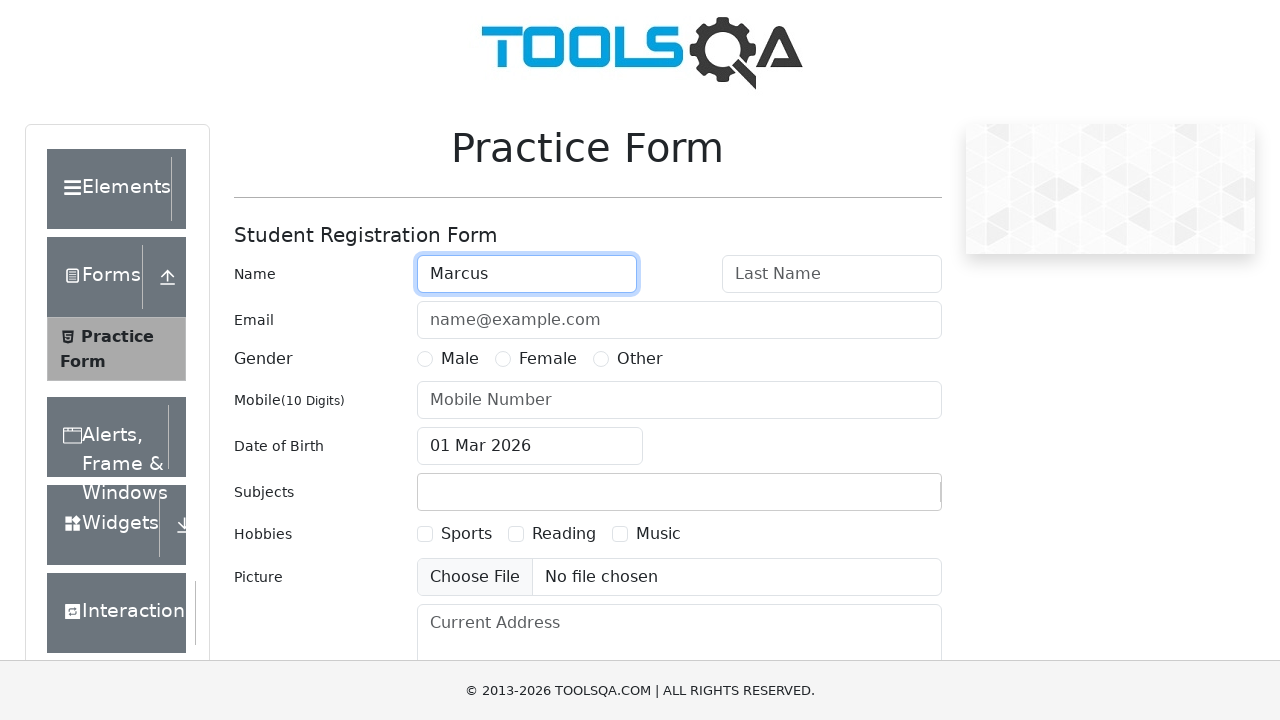

Filled Last Name field with 'Thompson' on input#lastName
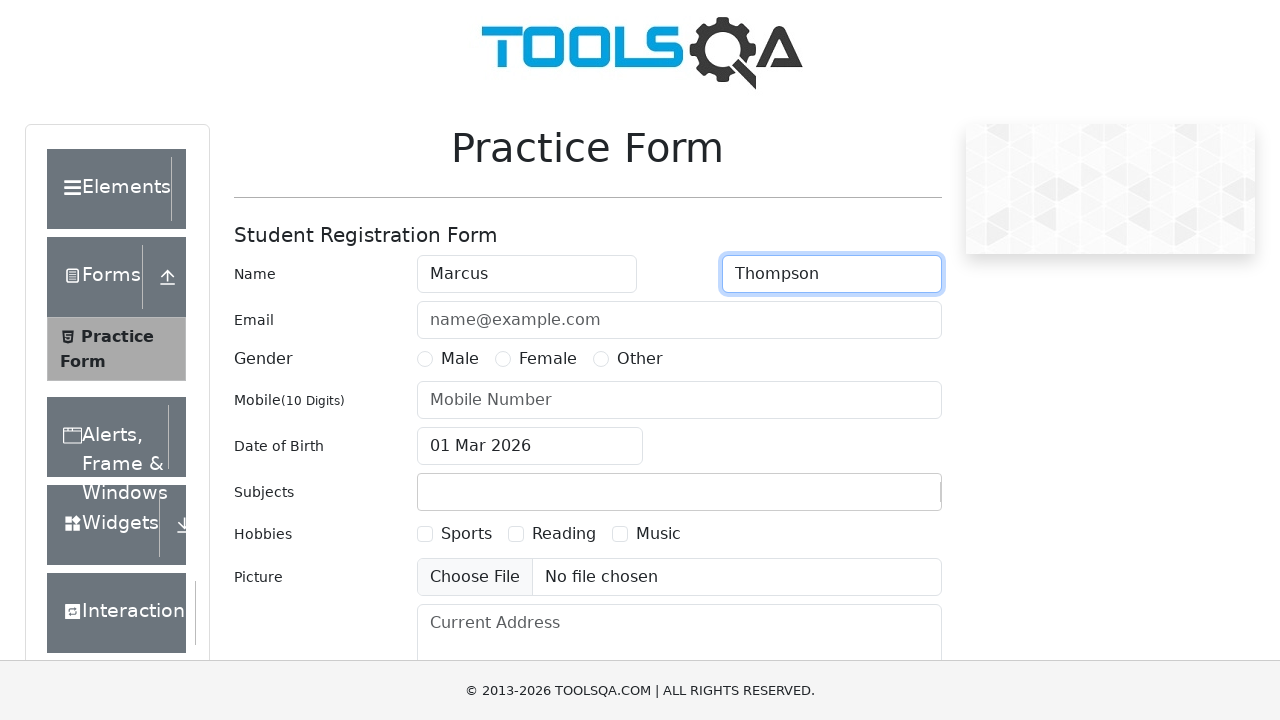

Filled Email field with 'marcus.thompson@example.com' on input#userEmail
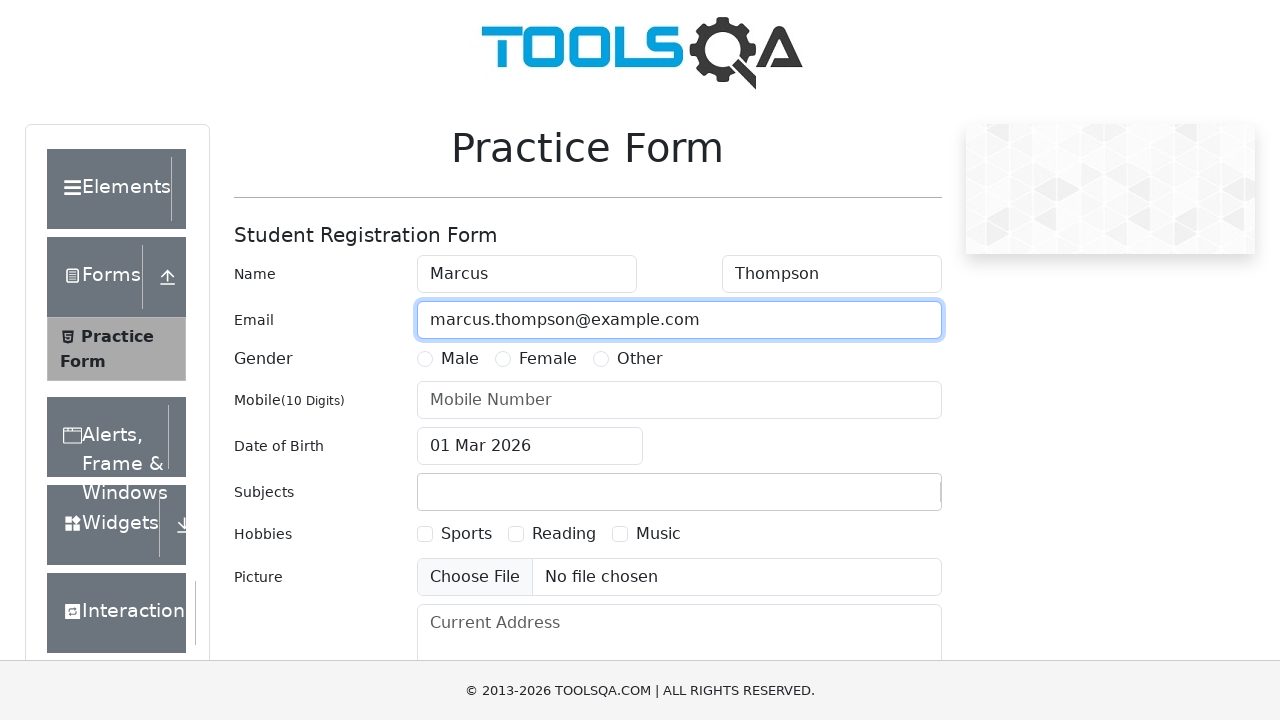

Selected Male gender option at (460, 359) on label[for='gender-radio-1']
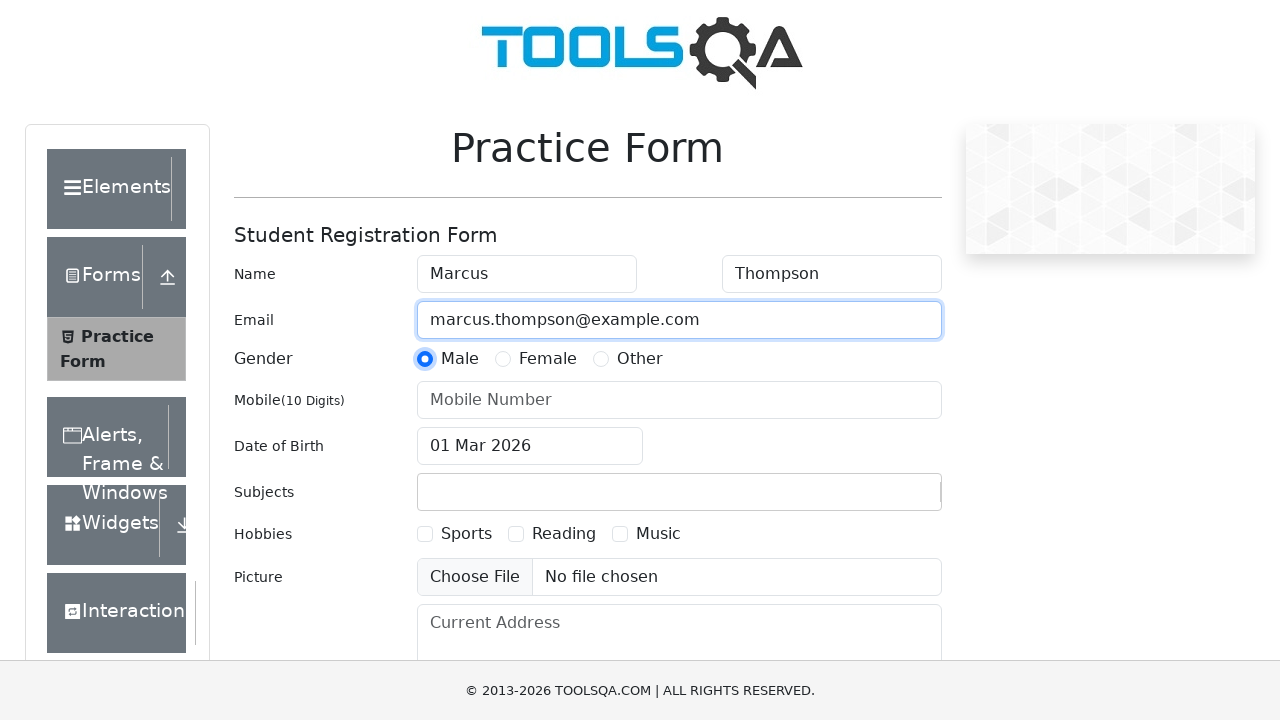

Filled Mobile Number field with '5551234567' on input[placeholder='Mobile Number']
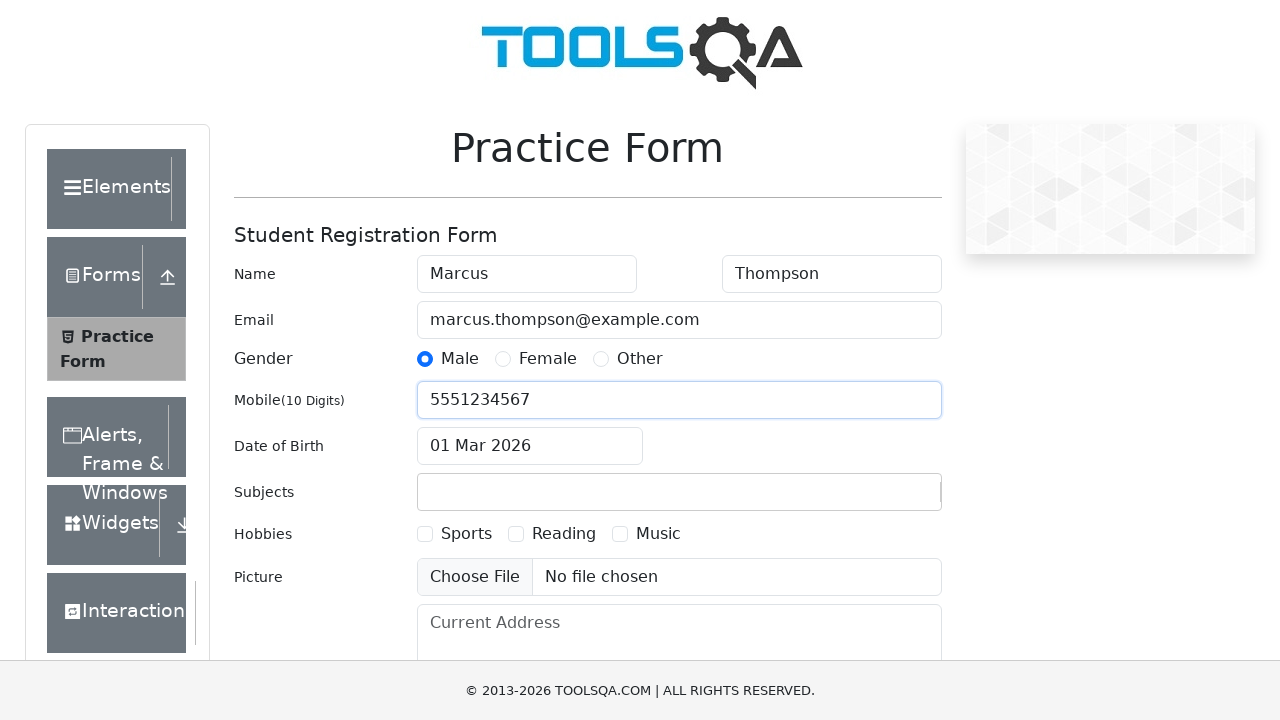

Clicked on Date of Birth input field at (530, 446) on input#dateOfBirthInput
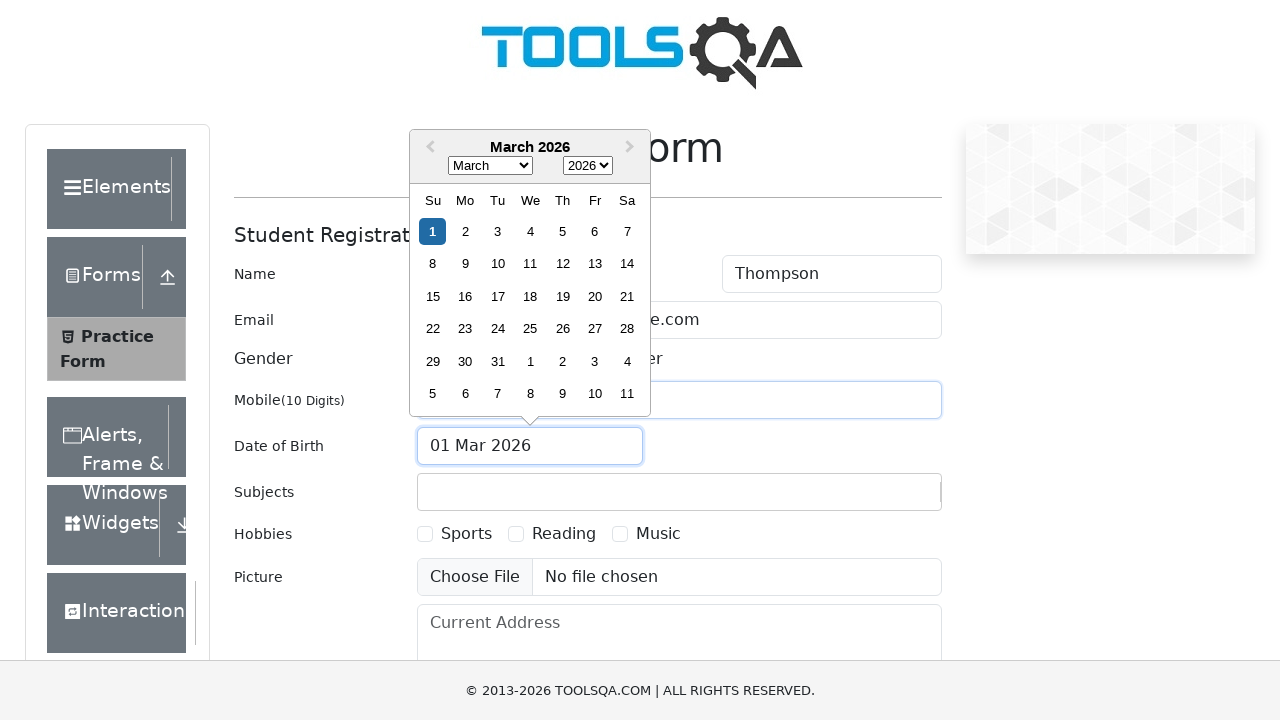

Selected year 1995 from date picker on select.react-datepicker__year-select
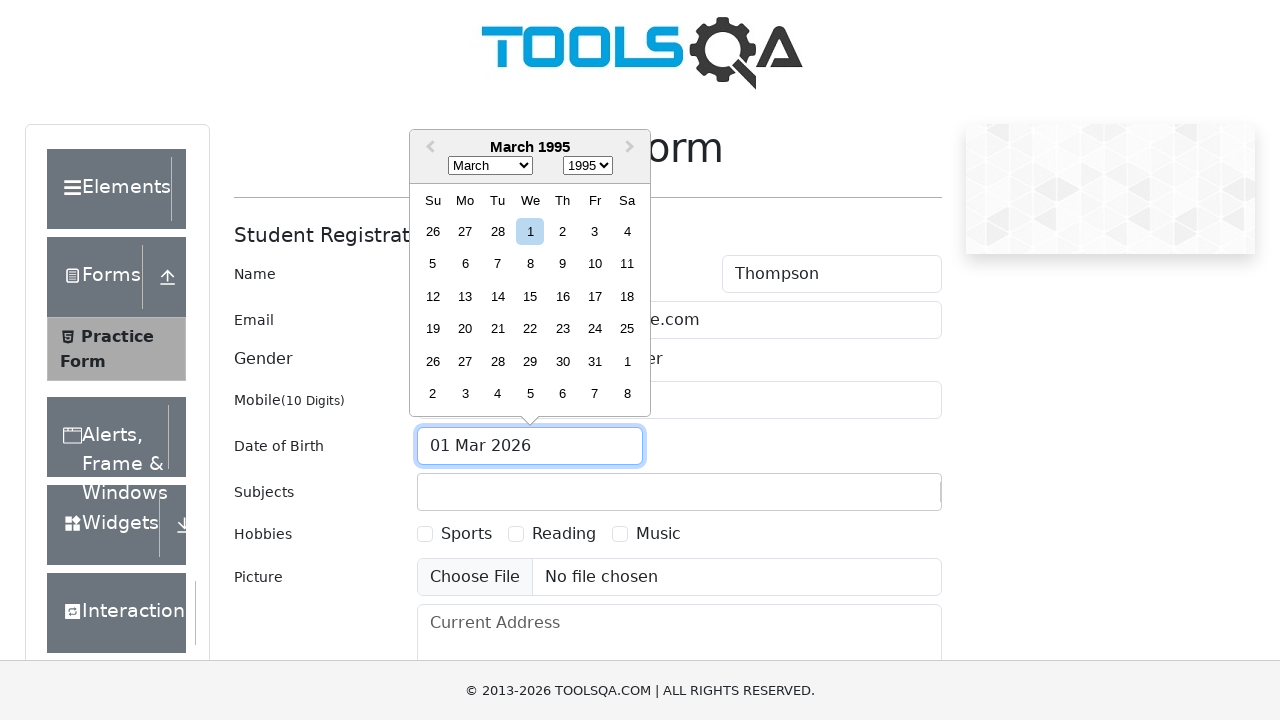

Selected month 6 (July) from date picker on select.react-datepicker__month-select
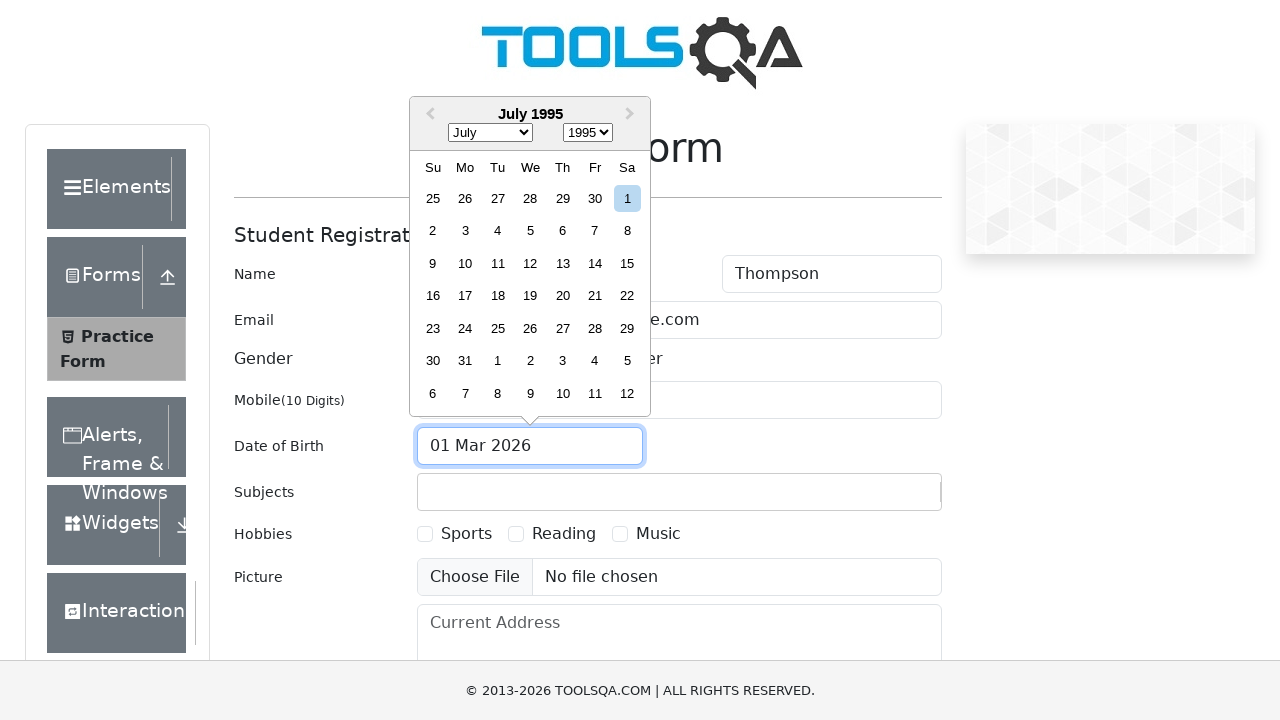

Selected day 15 from date picker at (627, 263) on xpath=//div[contains(@class, 'react-datepicker__day') and text()='15' and not(co
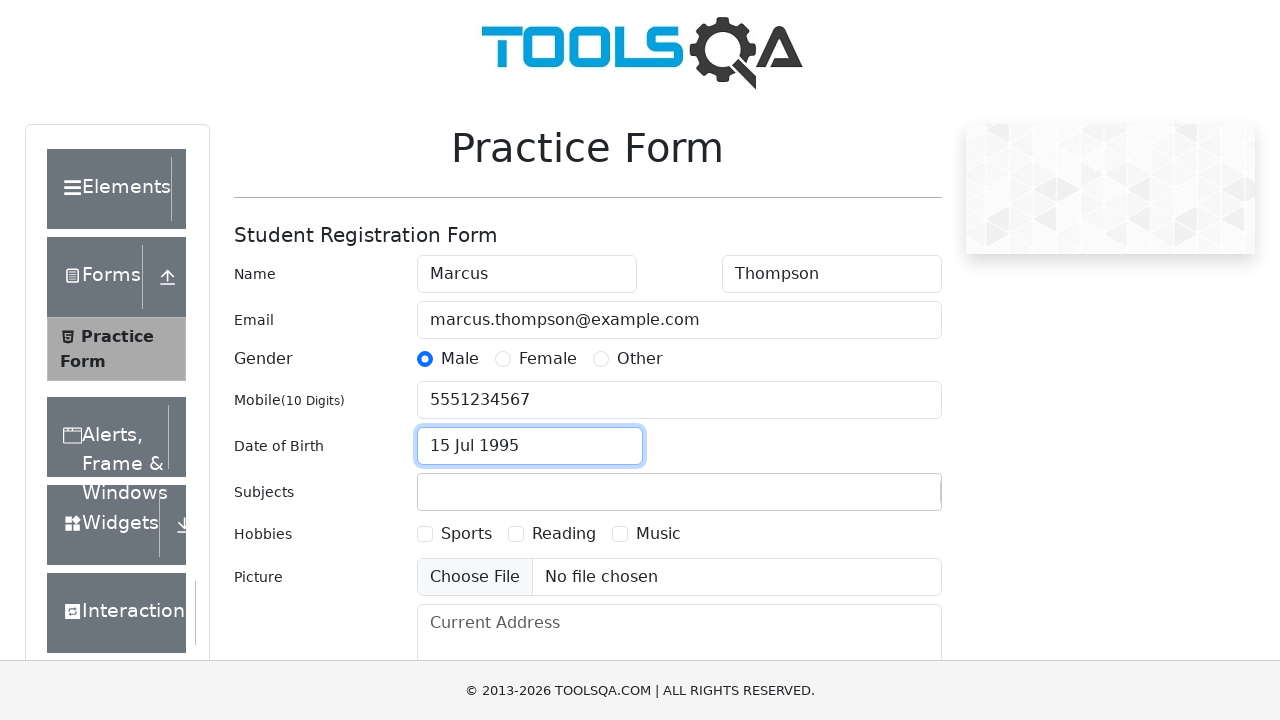

Selected Sports hobby checkbox at (466, 534) on label[for='hobbies-checkbox-1']
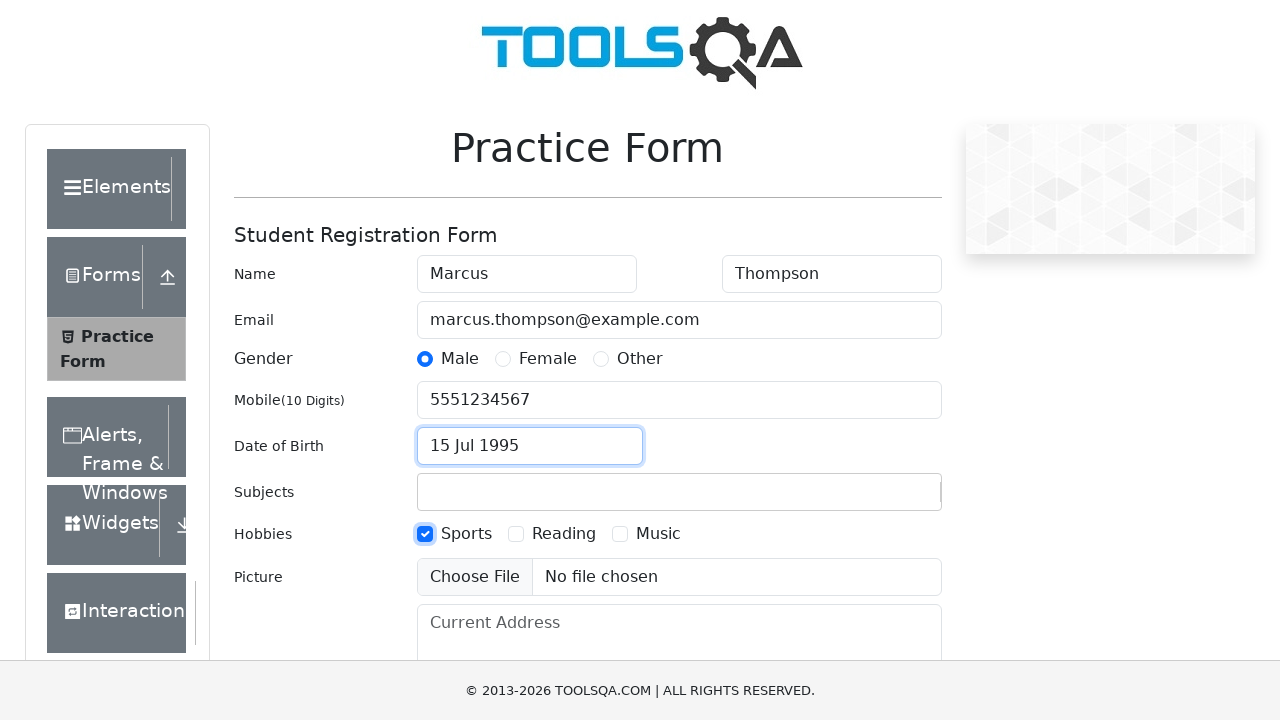

Filled Current Address field with '123 Main Street, Springfield' on textarea#currentAddress
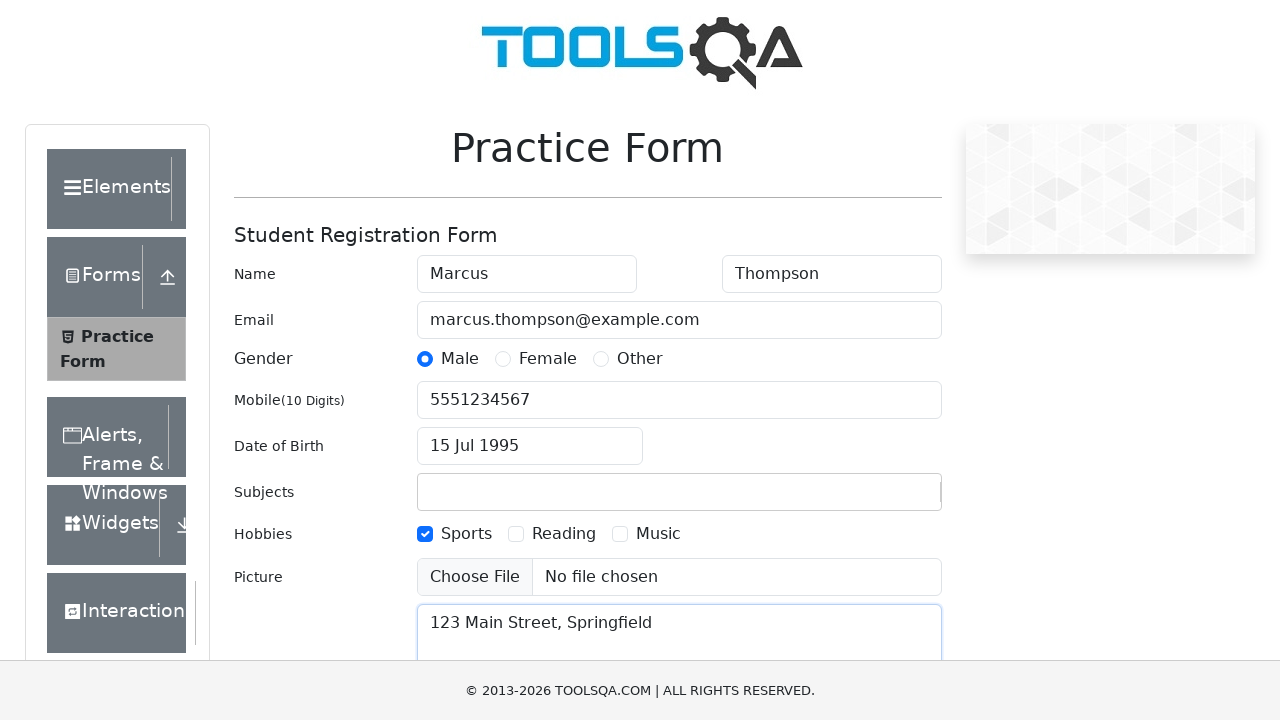

Scrolled to bottom of page to reveal submit button
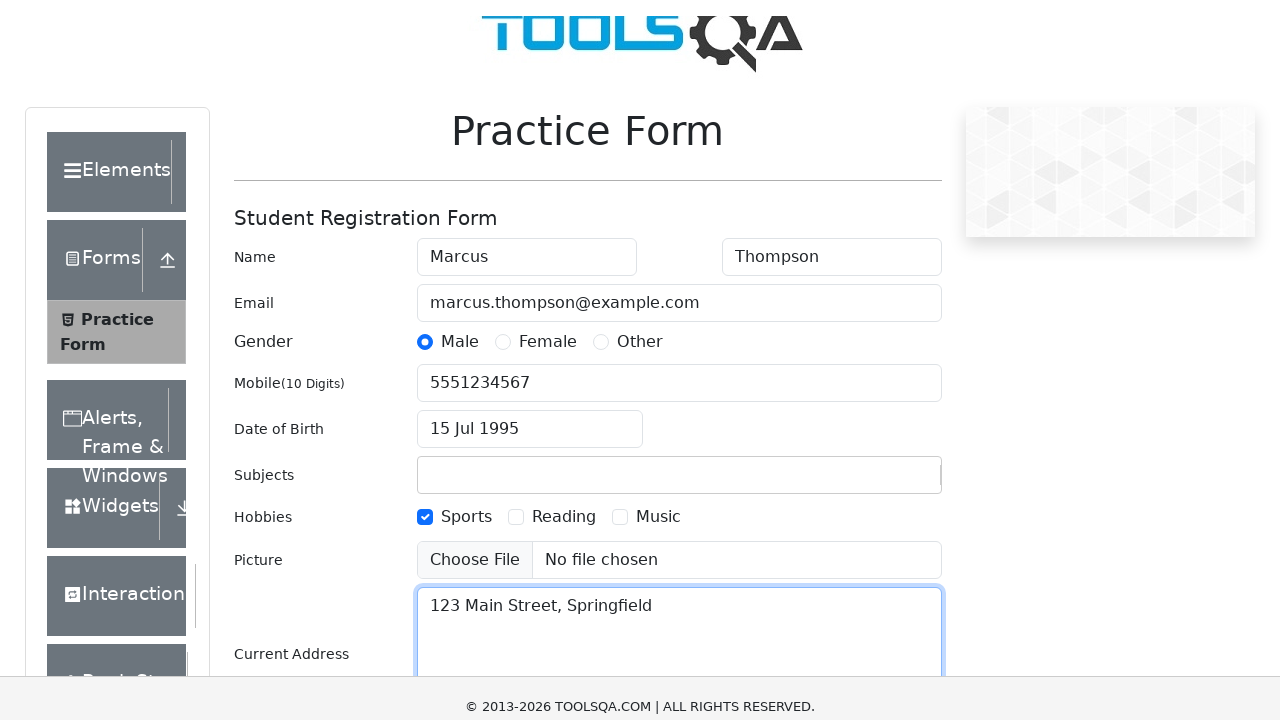

Clicked submit button to submit the form at (885, 499) on button#submit
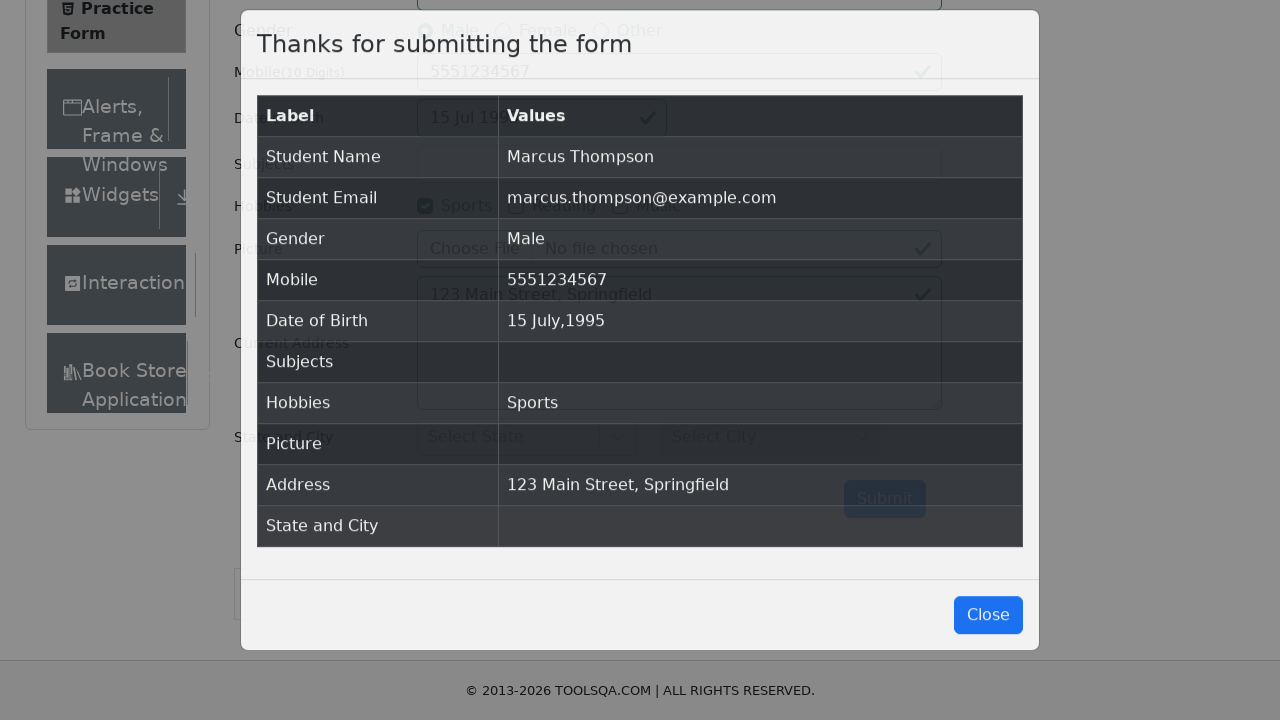

Waited for success message to appear
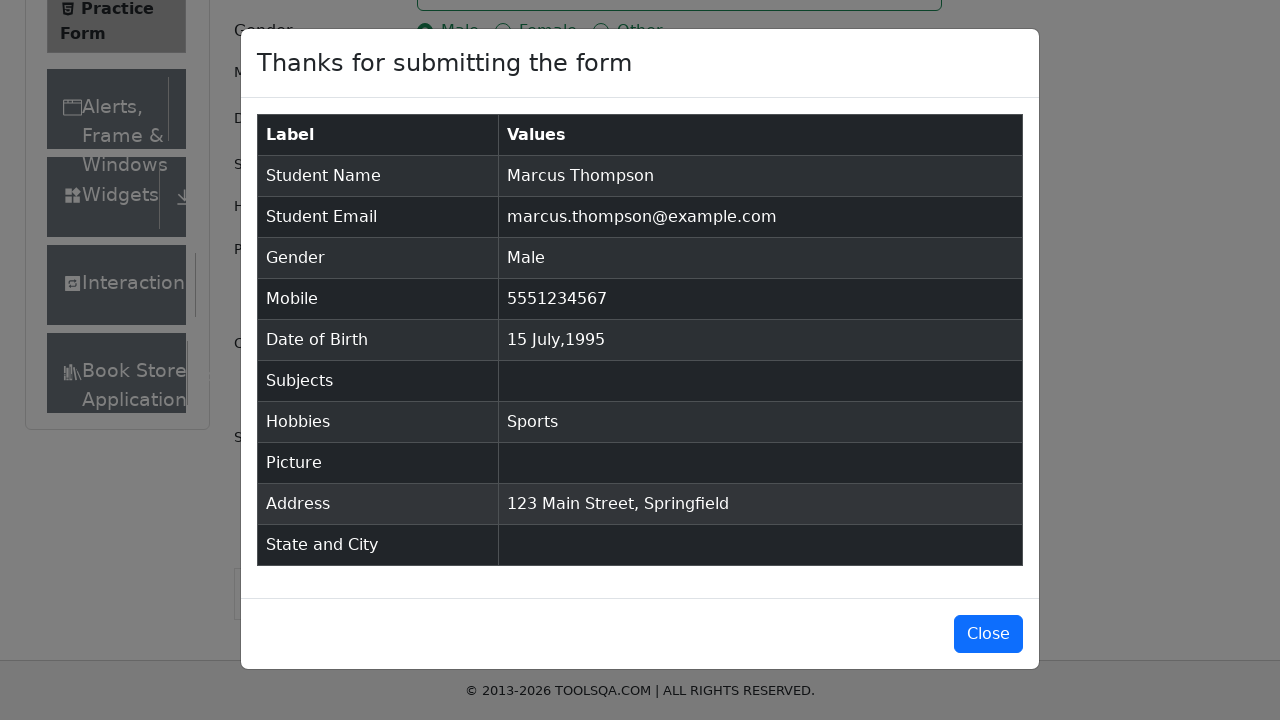

Verified success message 'Thanks for submitting the form' is visible
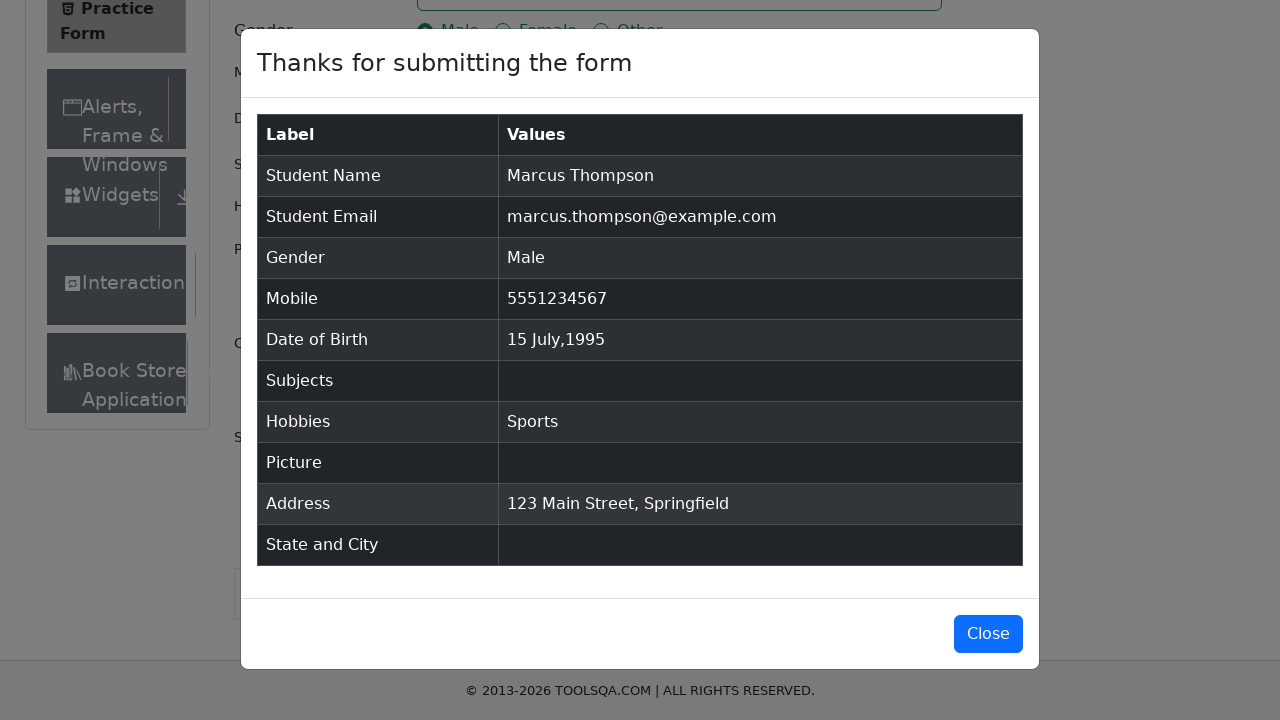

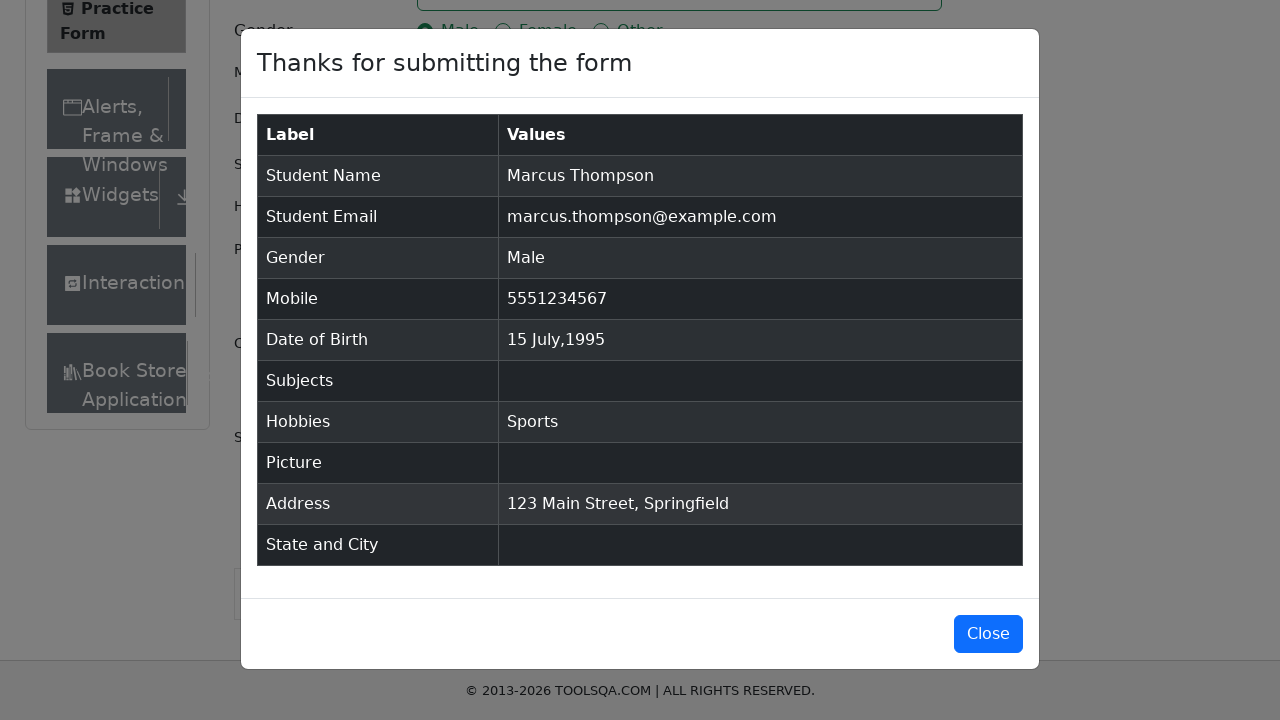